Tests handling of a simple alert by clicking a button to trigger the alert and accepting it

Starting URL: https://demoqa.com/alerts

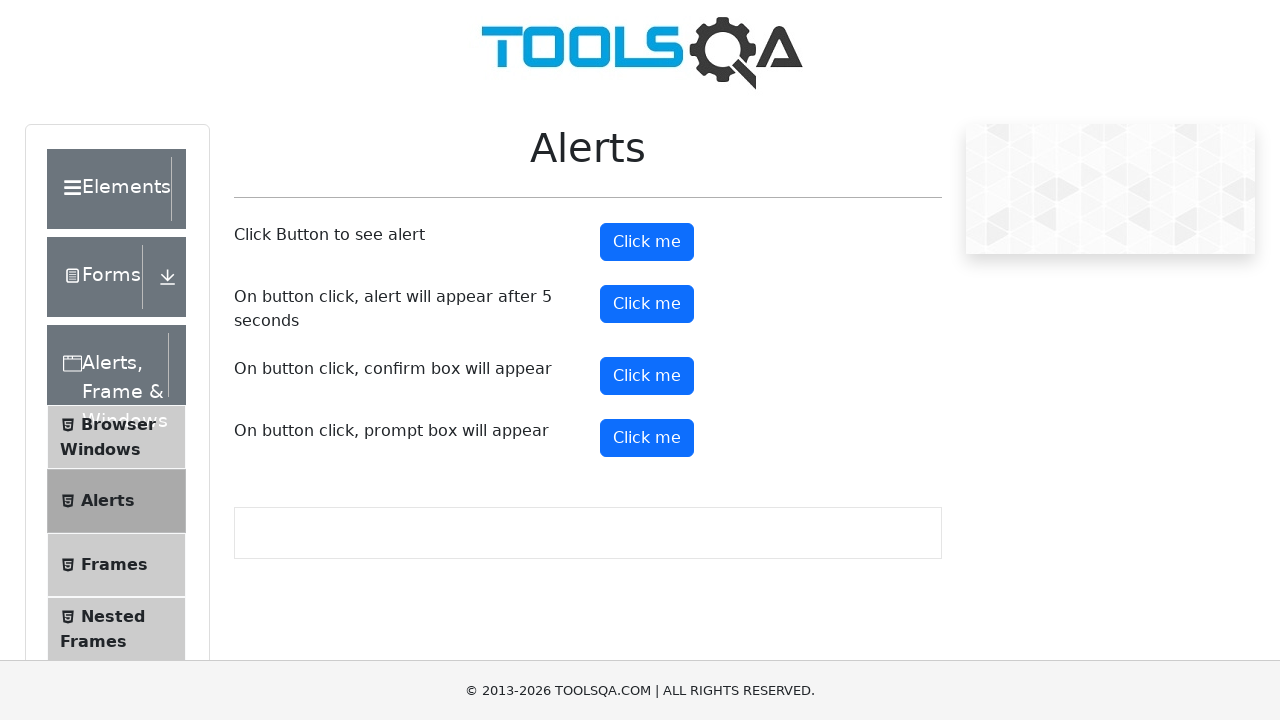

Navigated to alerts demo page
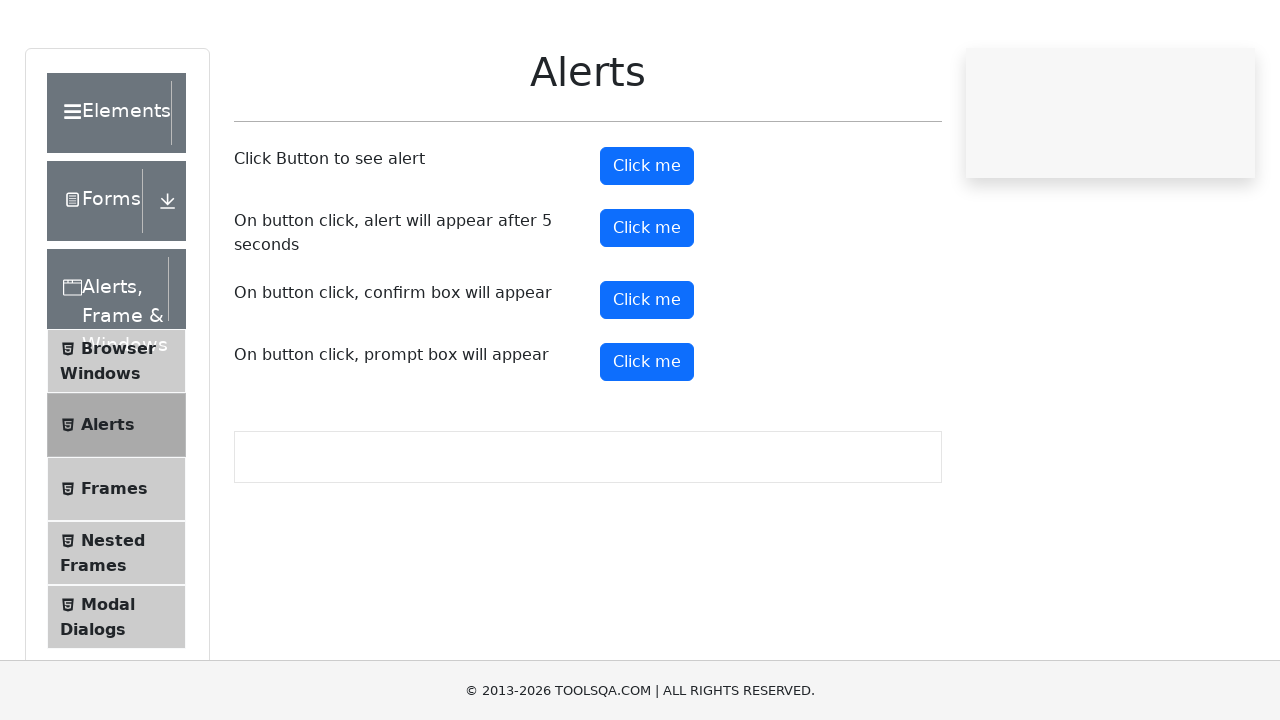

Clicked button to trigger simple alert at (647, 242) on #alertButton
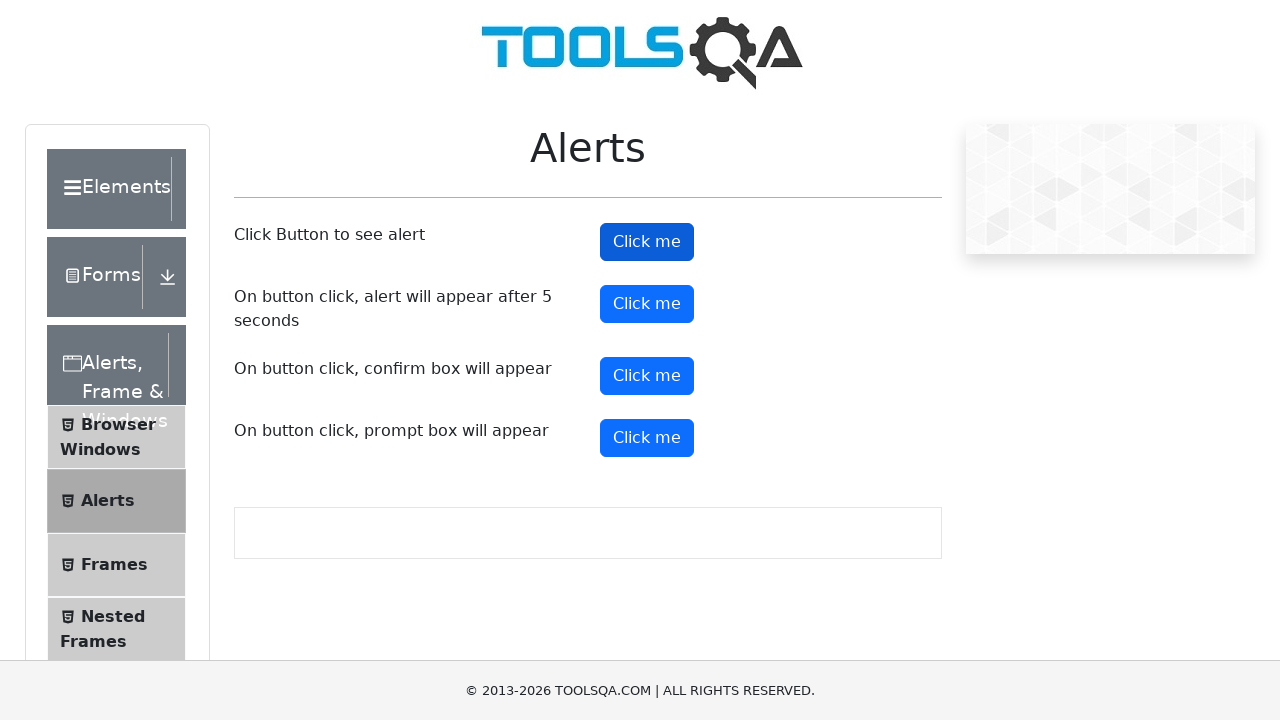

Accepted the alert dialog
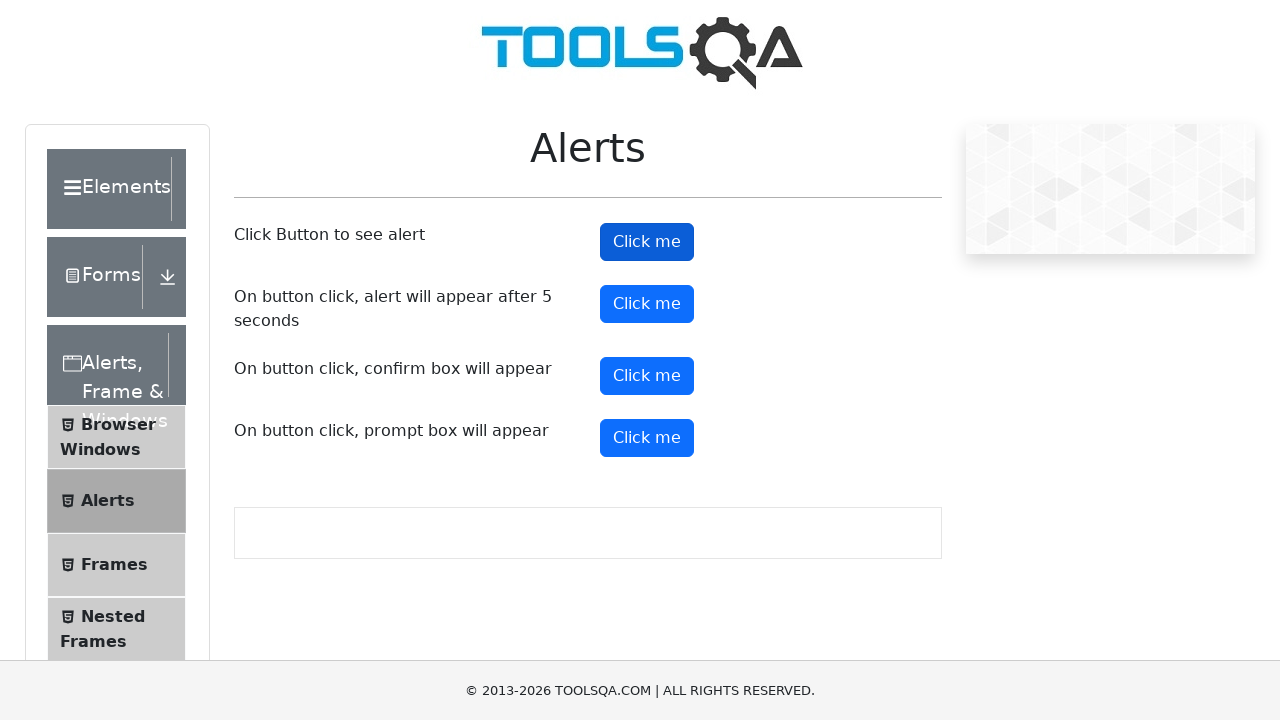

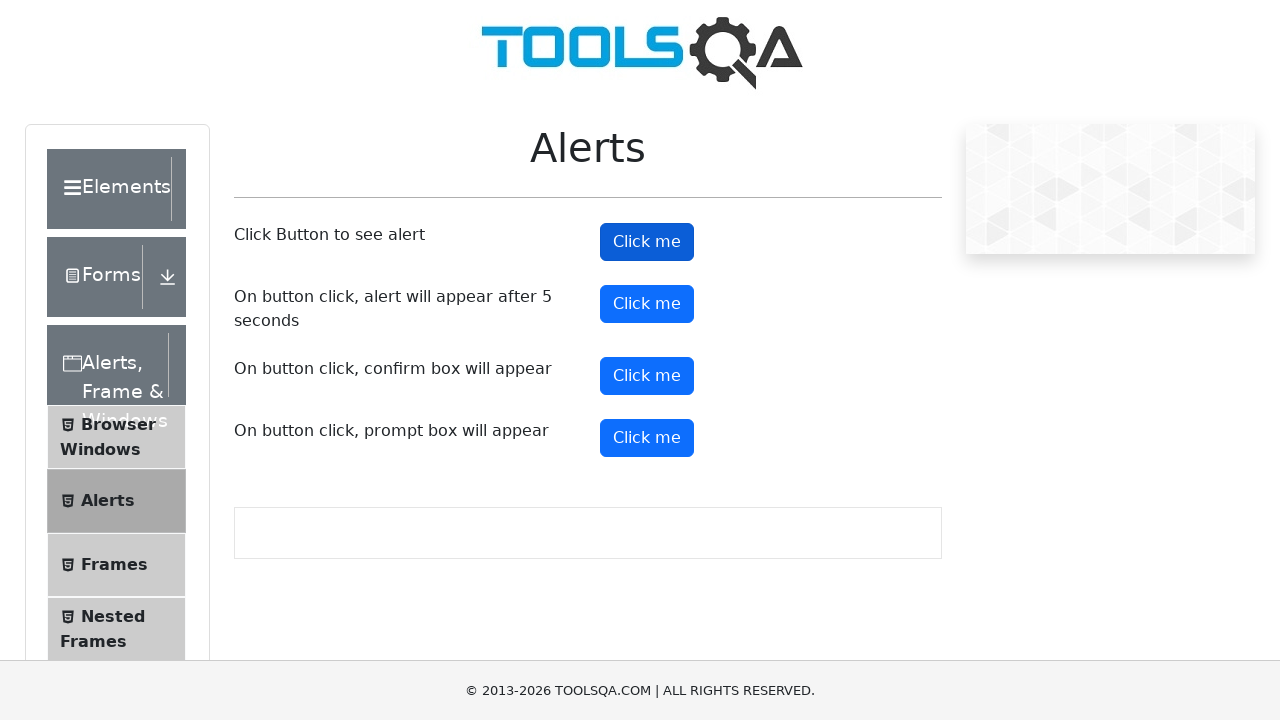